Navigates to W3Schools homepage, clicks on a link in the main section, then clicks on the JAVA link

Starting URL: https://www.w3schools.com/

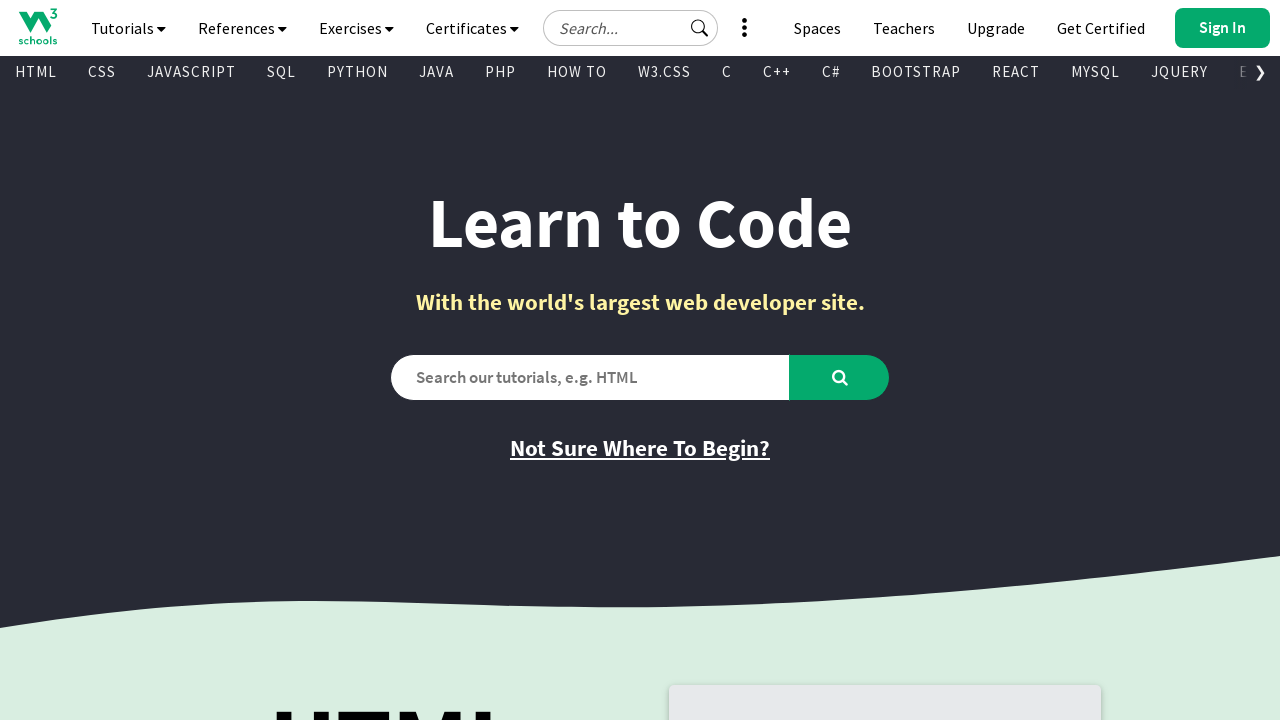

Navigated to W3Schools homepage
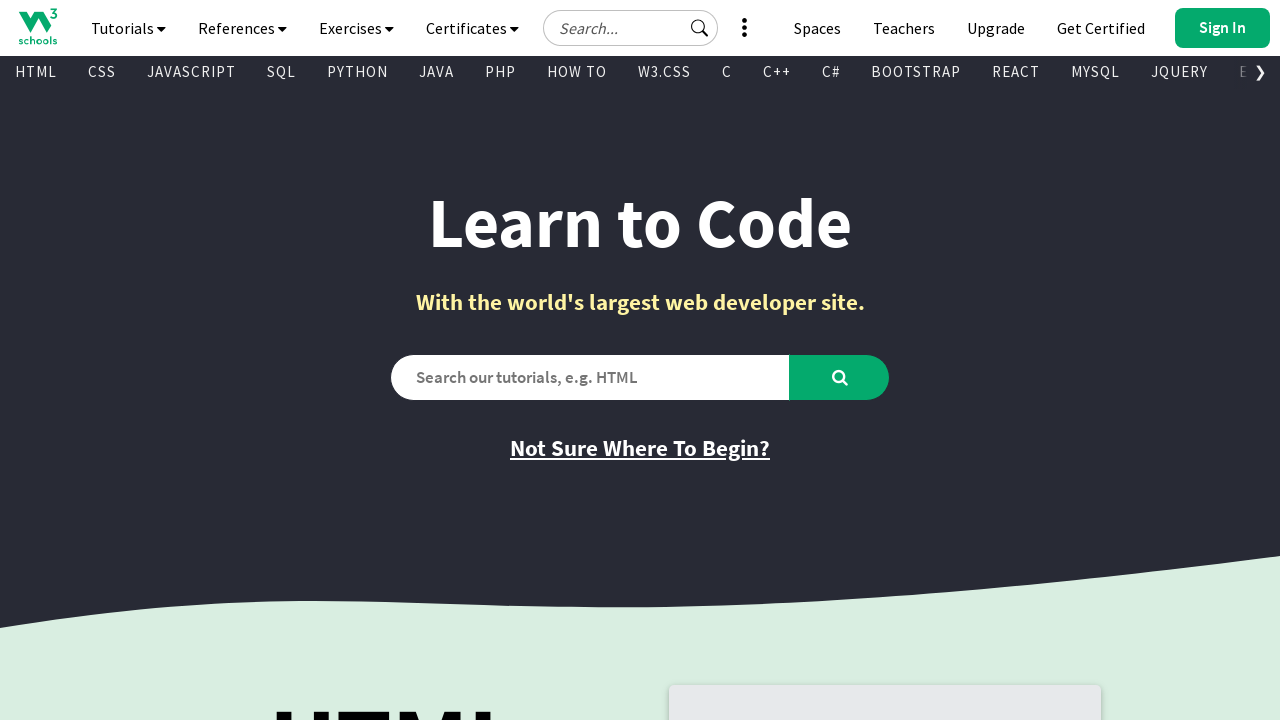

Clicked on first link in main tutorials section at (395, 360) on //*[@id="main"]/div[3]/div/div[1]/a[1]
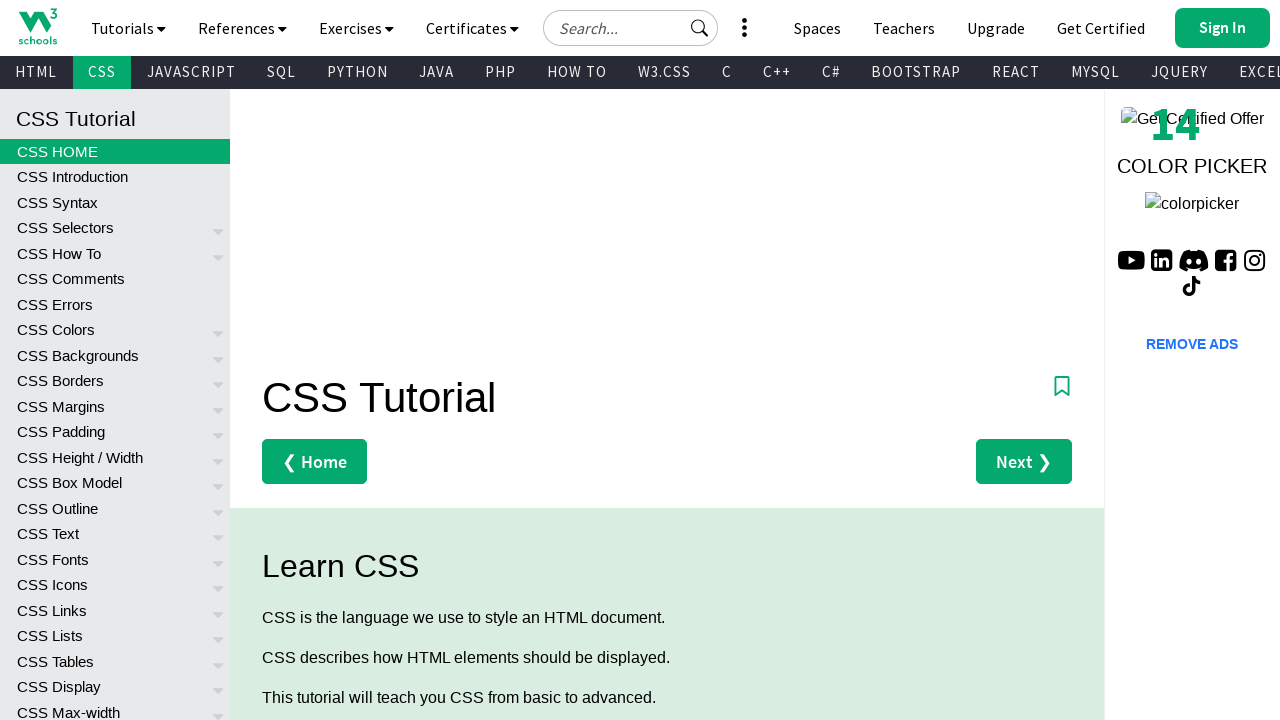

Clicked on the JAVA link at (436, 72) on xpath=//a[text()='JAVA']
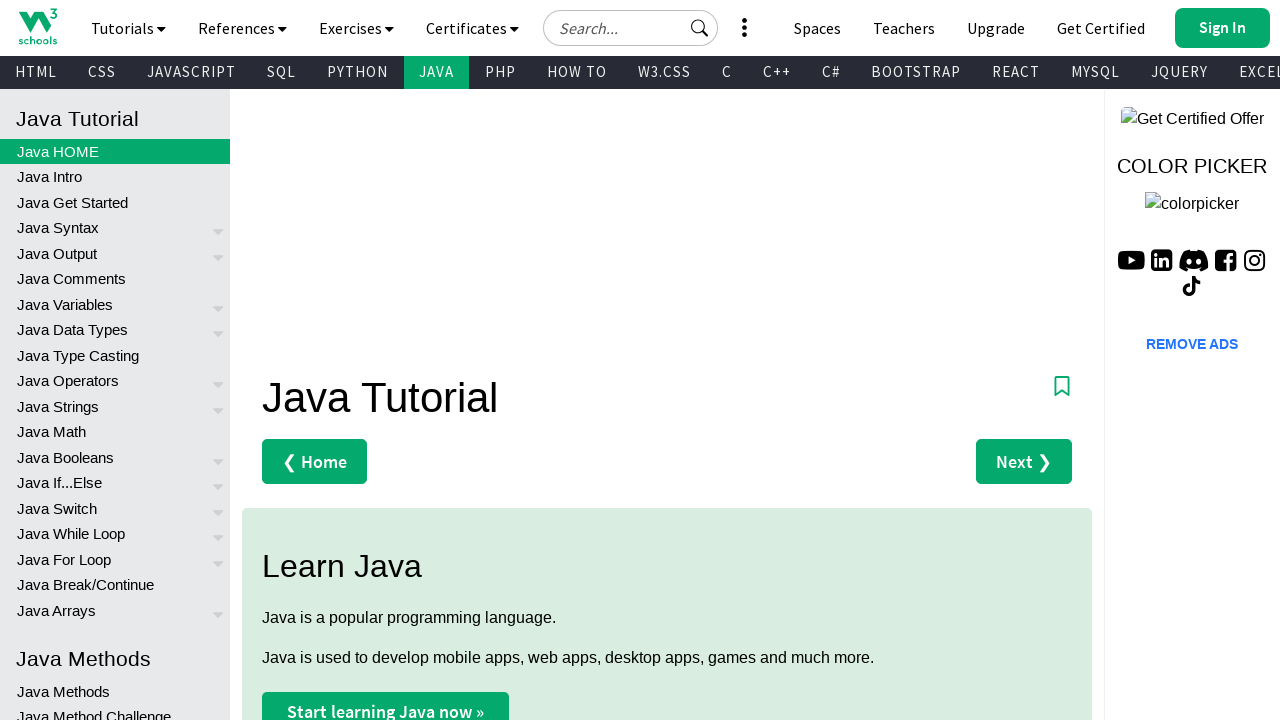

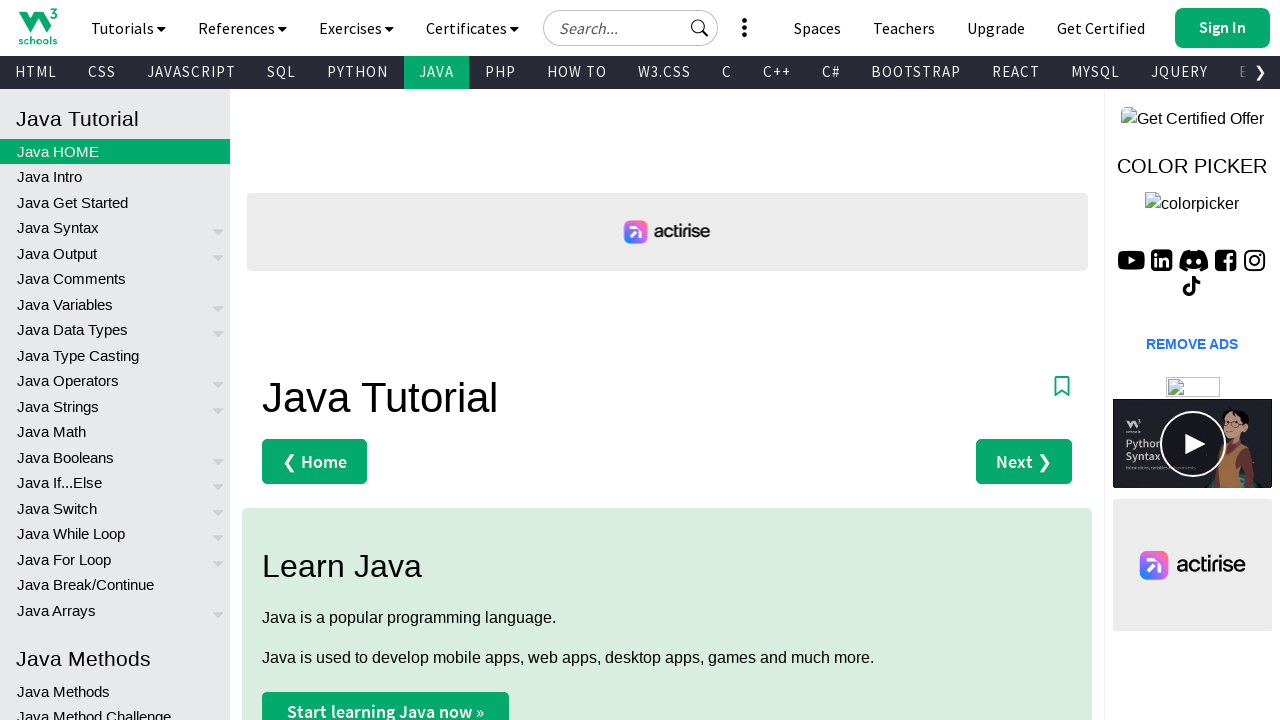